Tests jQuery UI drag and drop functionality by dragging an element and dropping it onto a target within an iframe

Starting URL: https://jqueryui.com/droppable/

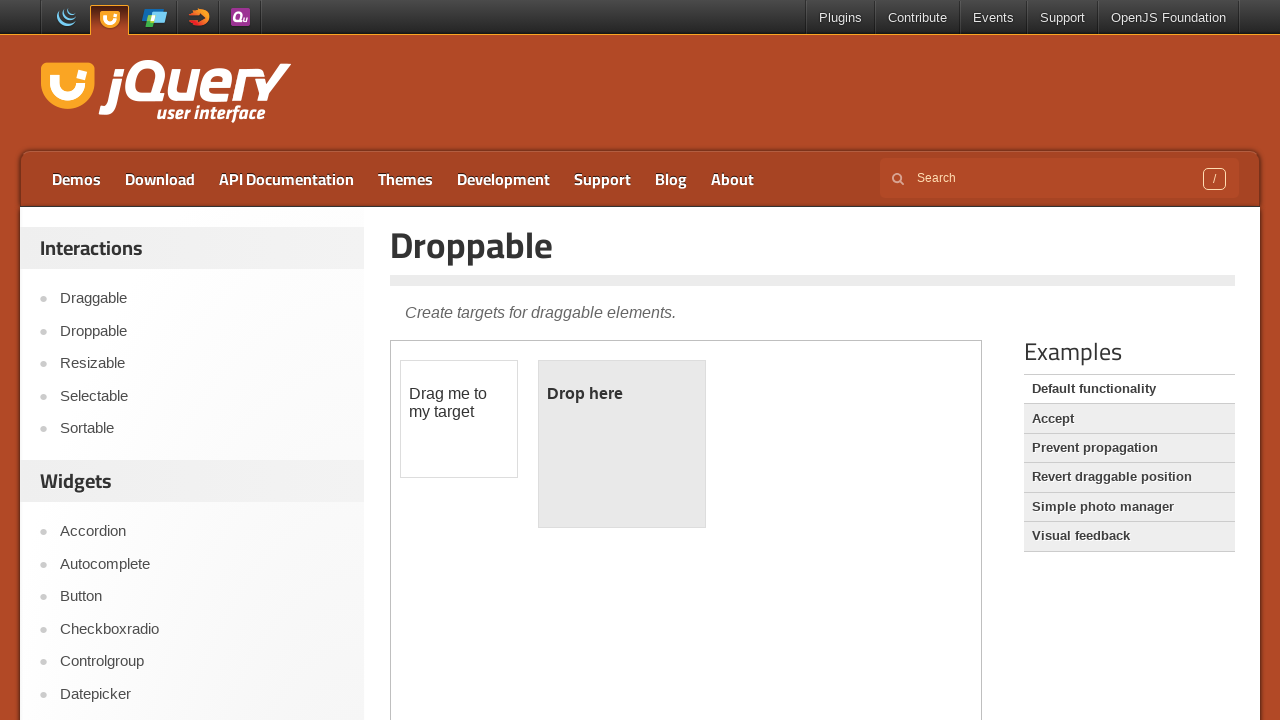

Located the demo iframe containing jQuery UI droppable elements
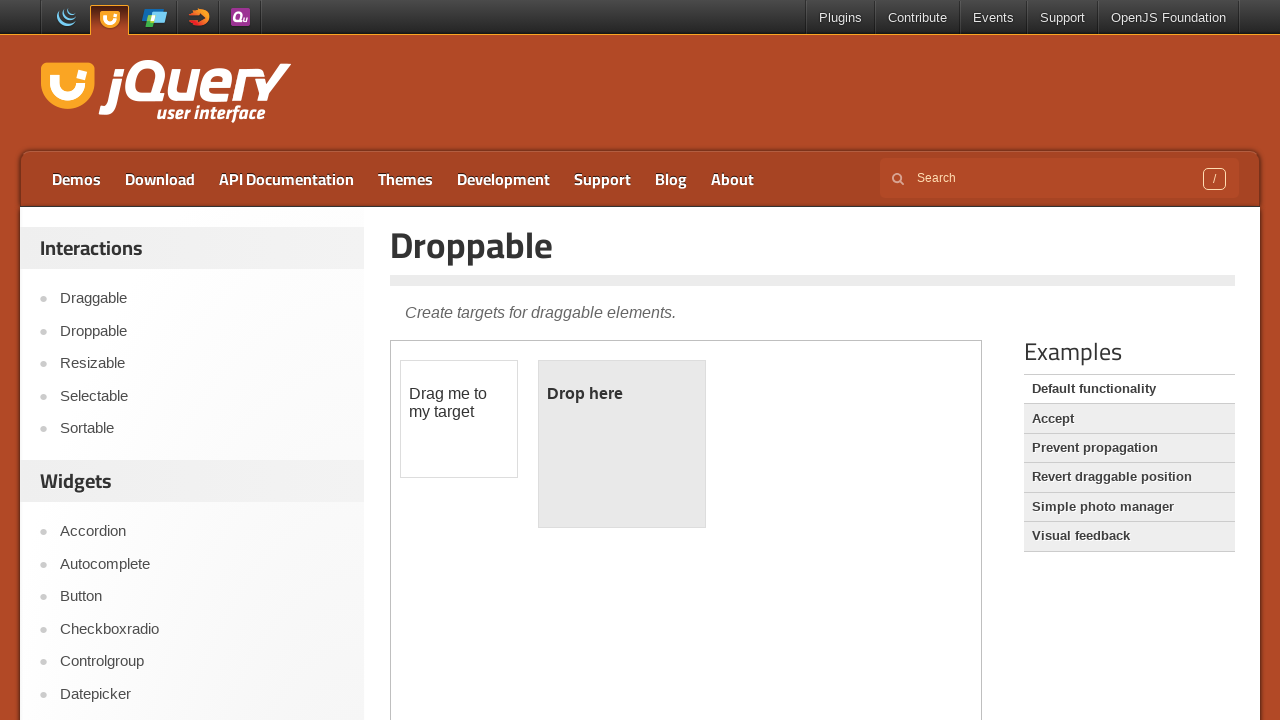

Clicked on the draggable element at (459, 419) on iframe.demo-frame >> internal:control=enter-frame >> #draggable
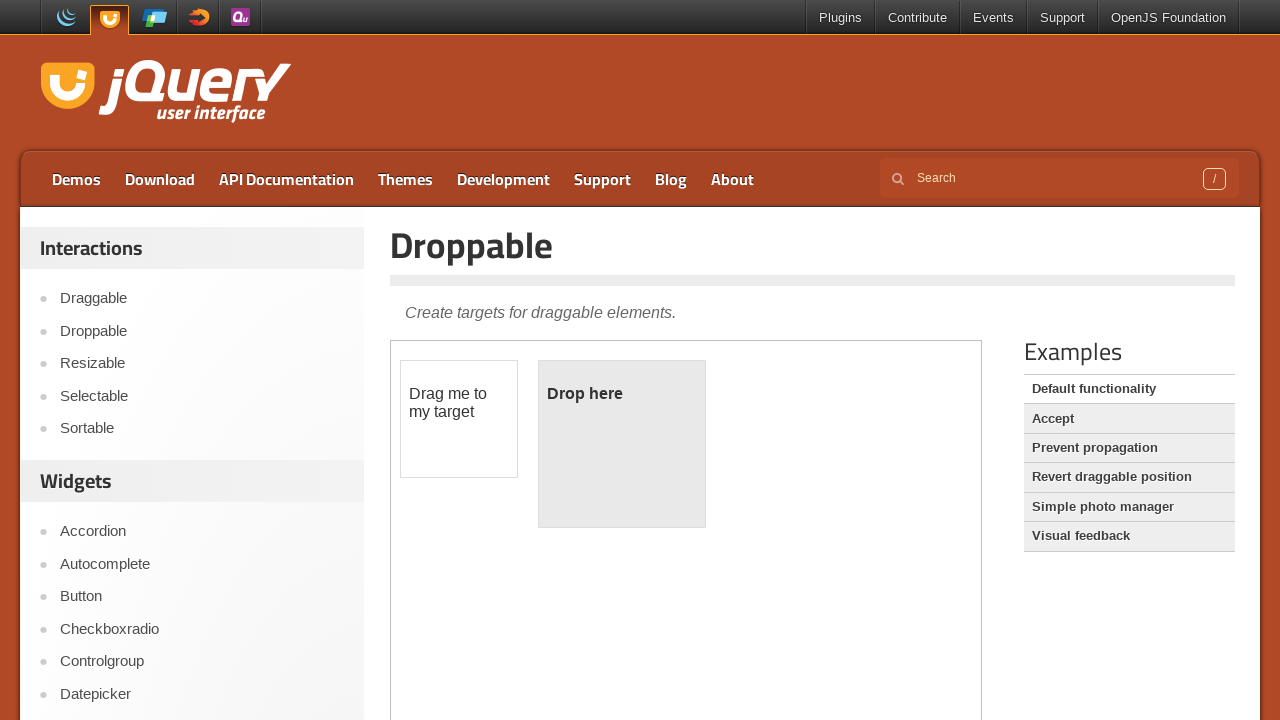

Dragged the draggable element and dropped it onto the droppable target at (622, 444)
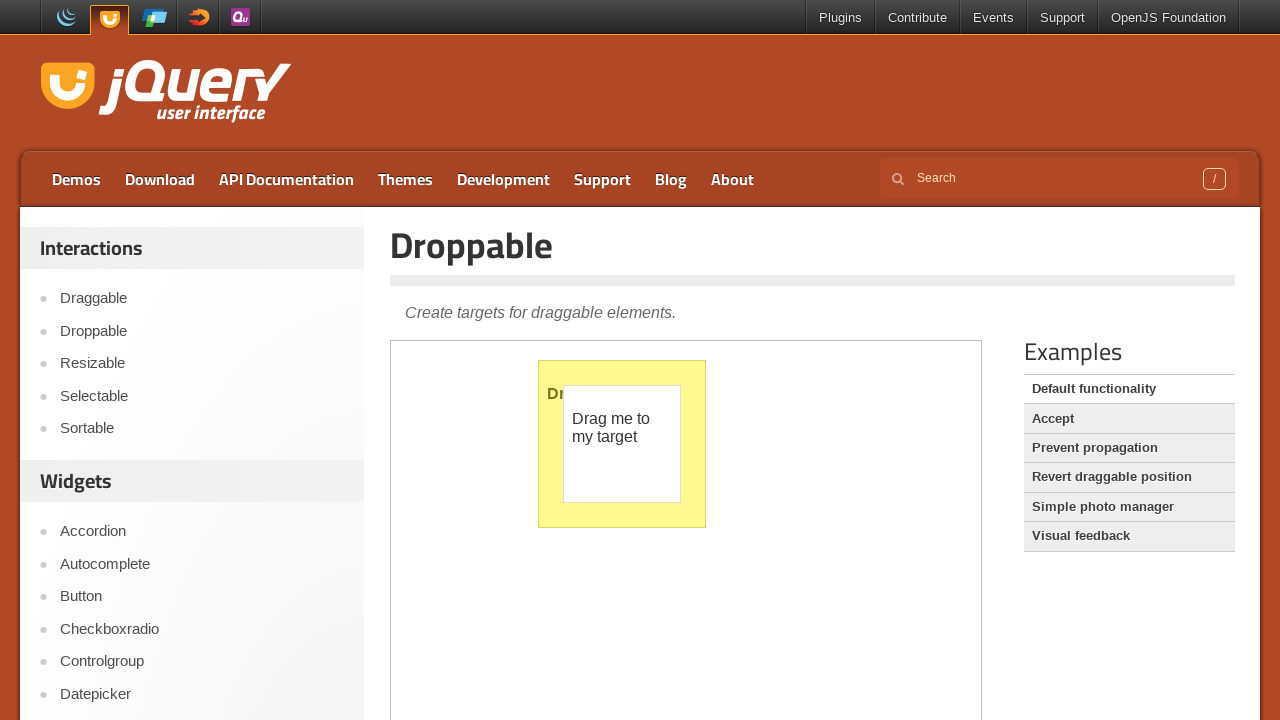

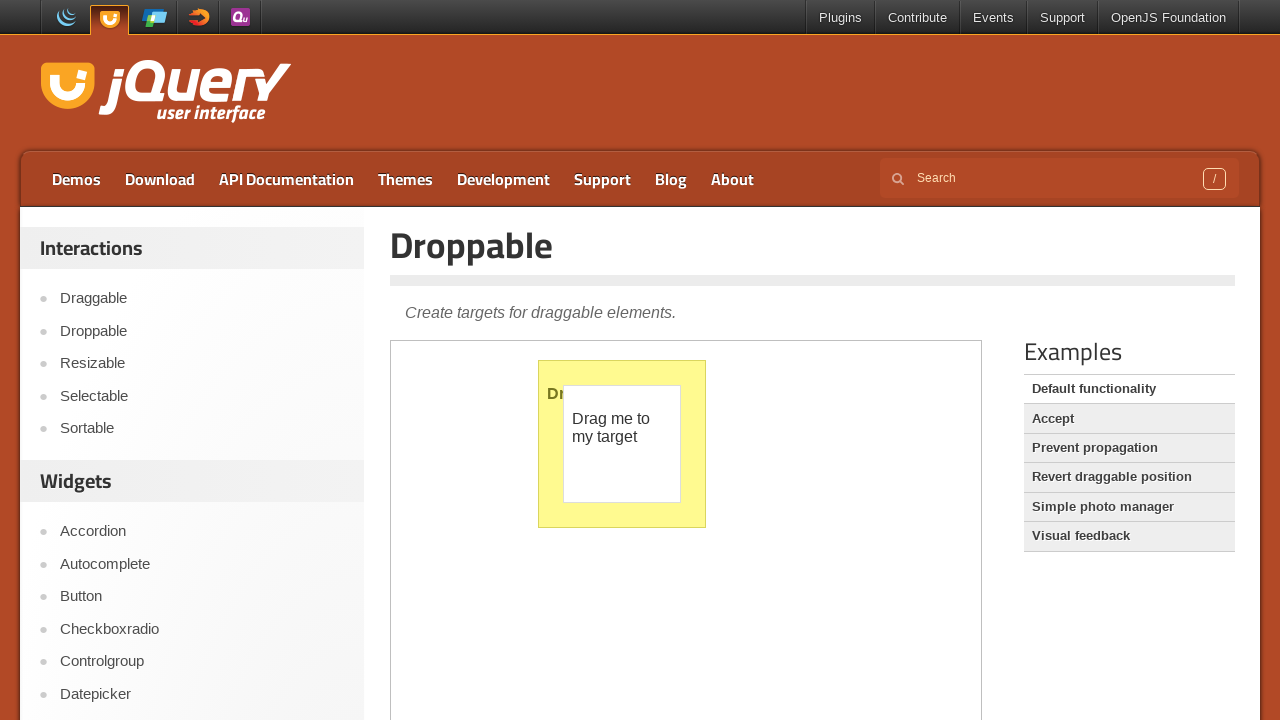